Tests the Playwright documentation site by clicking the "Get started" link and verifying that the Installation heading is displayed on the resulting page.

Starting URL: https://playwright.dev/

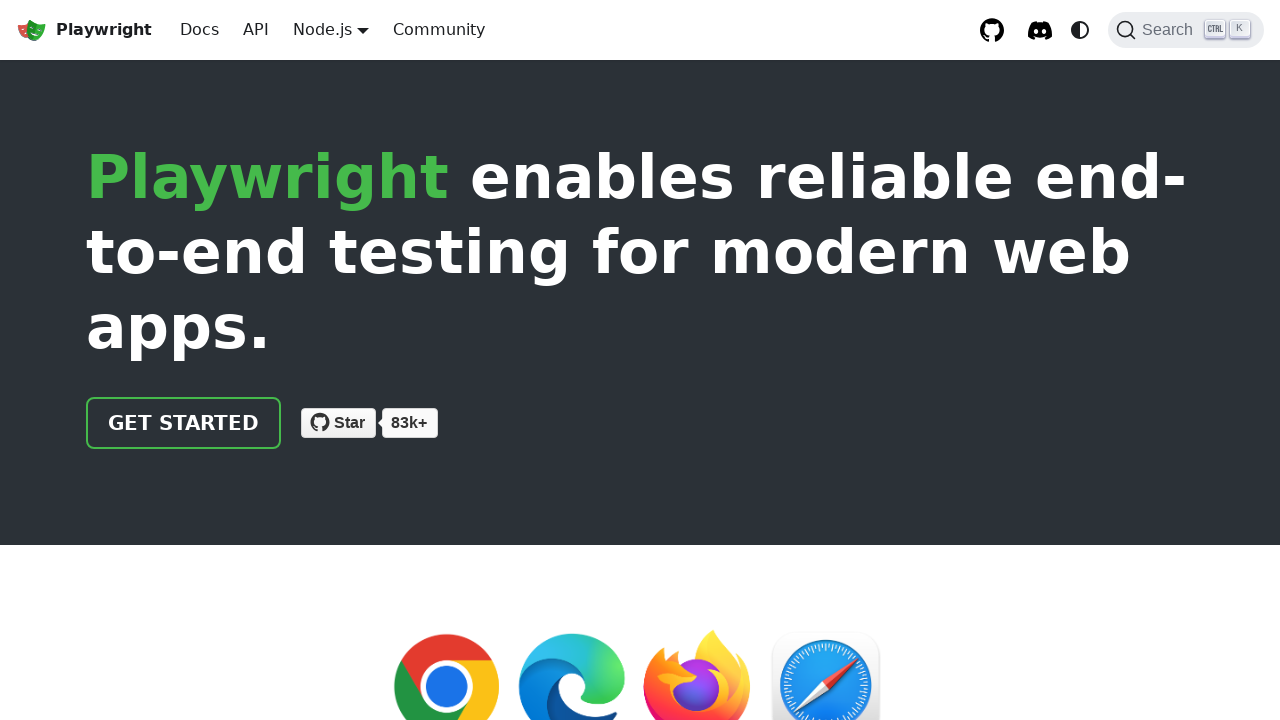

Navigated to Playwright documentation site
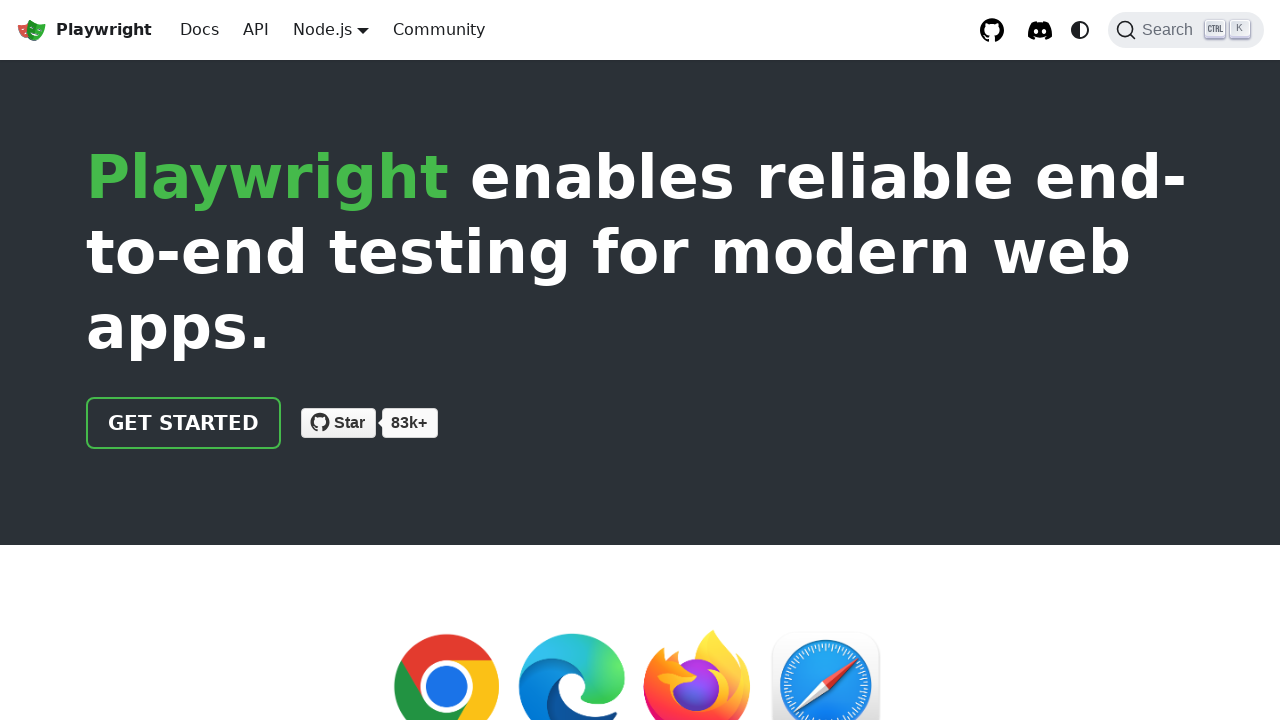

Clicked 'Get started' link at (184, 423) on internal:role=link[name="Get started"i]
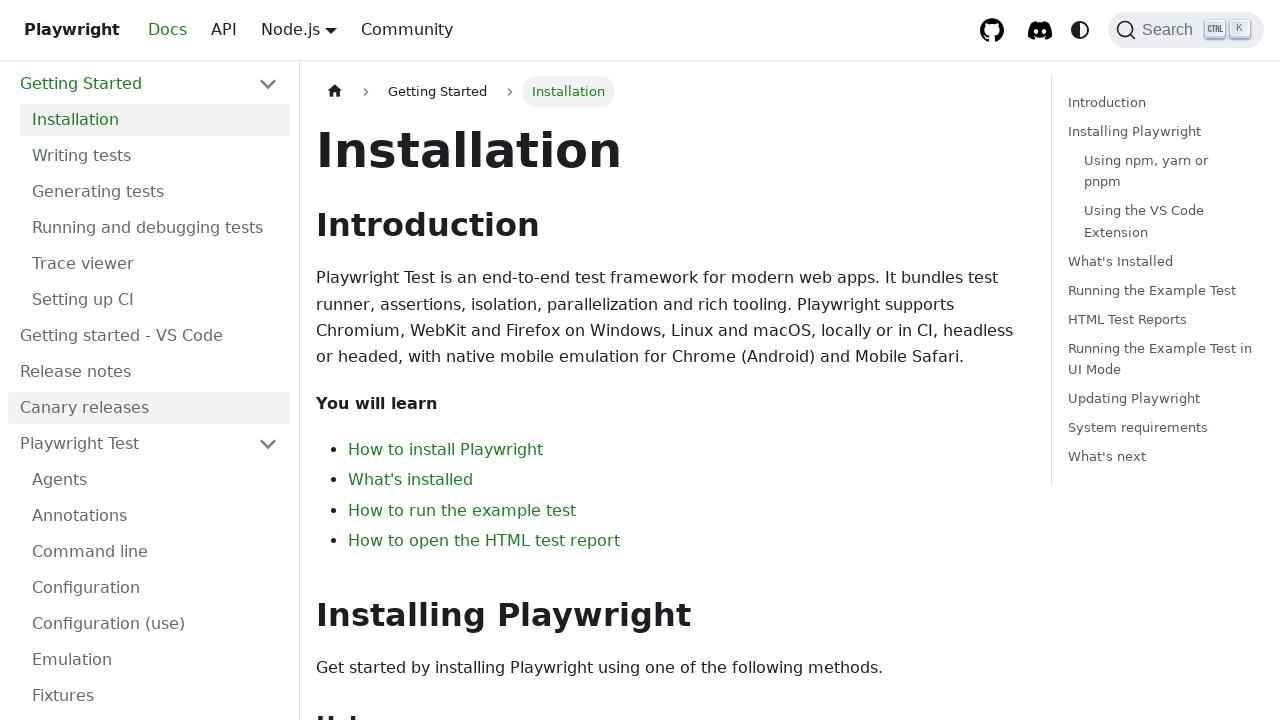

Installation heading appeared on page
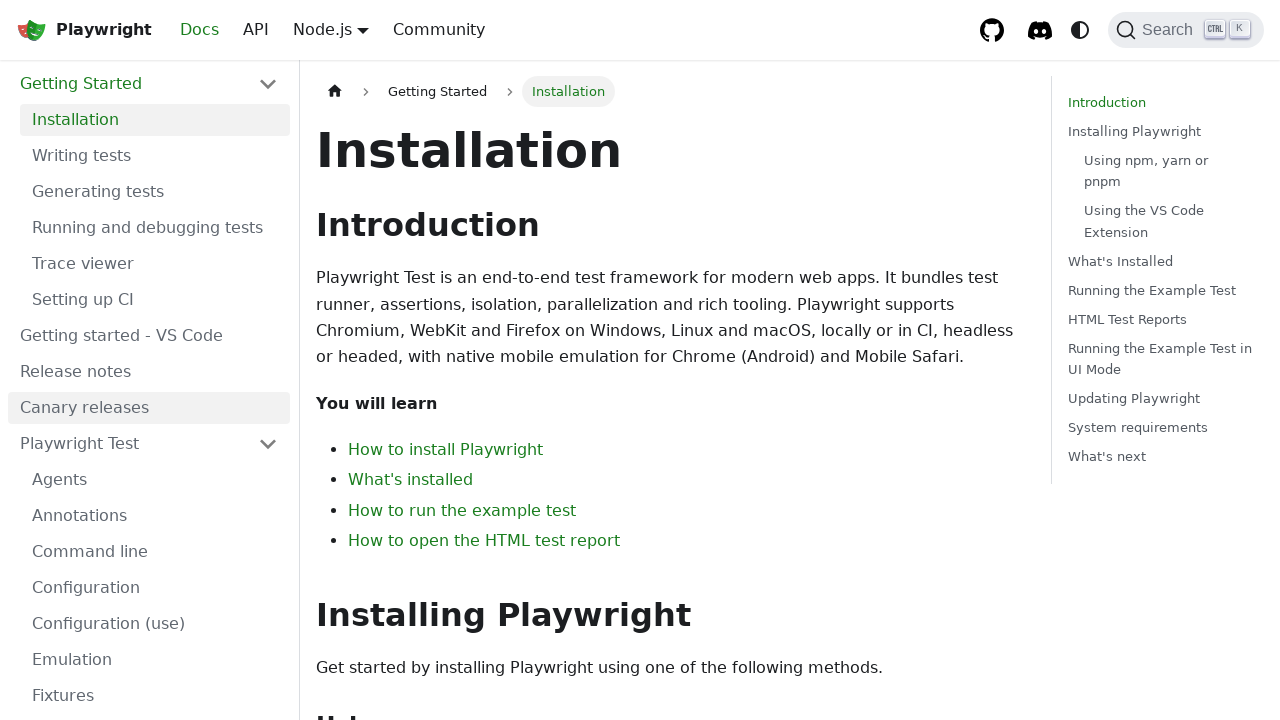

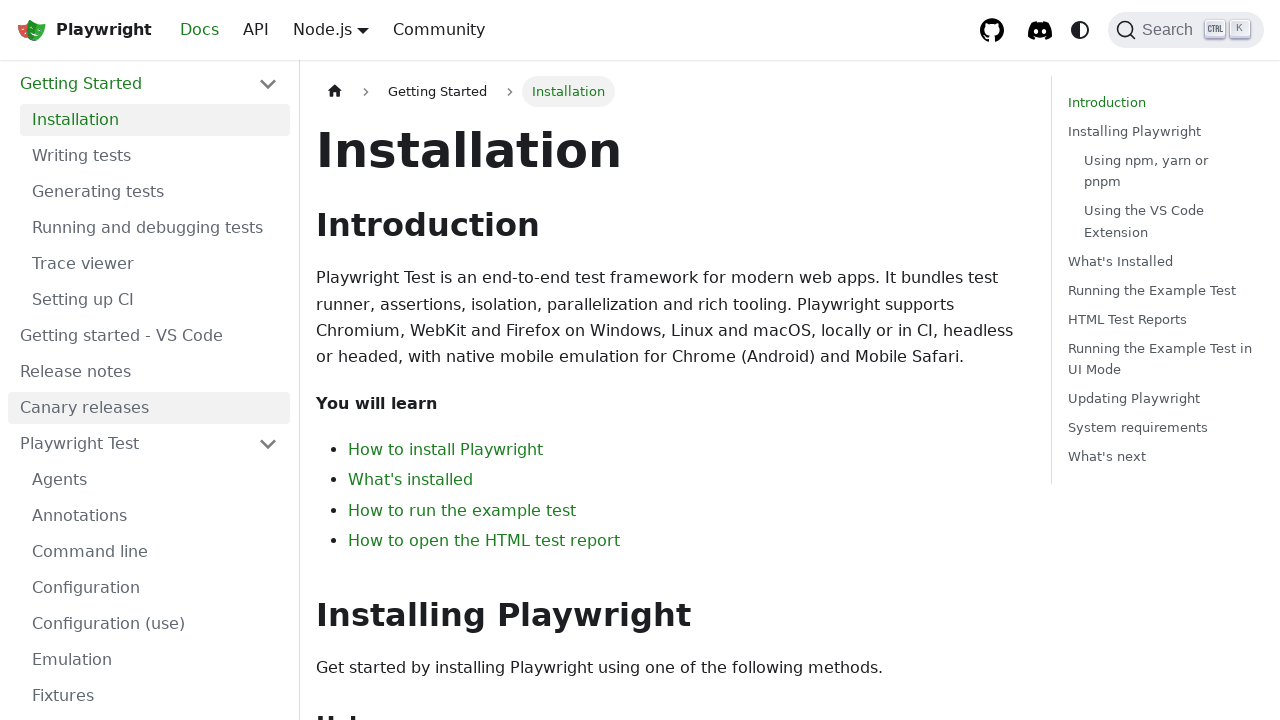